Tests form validation by attempting to submit the practice form without filling required fields and verifying validation errors appear.

Starting URL: https://demoqa.com/

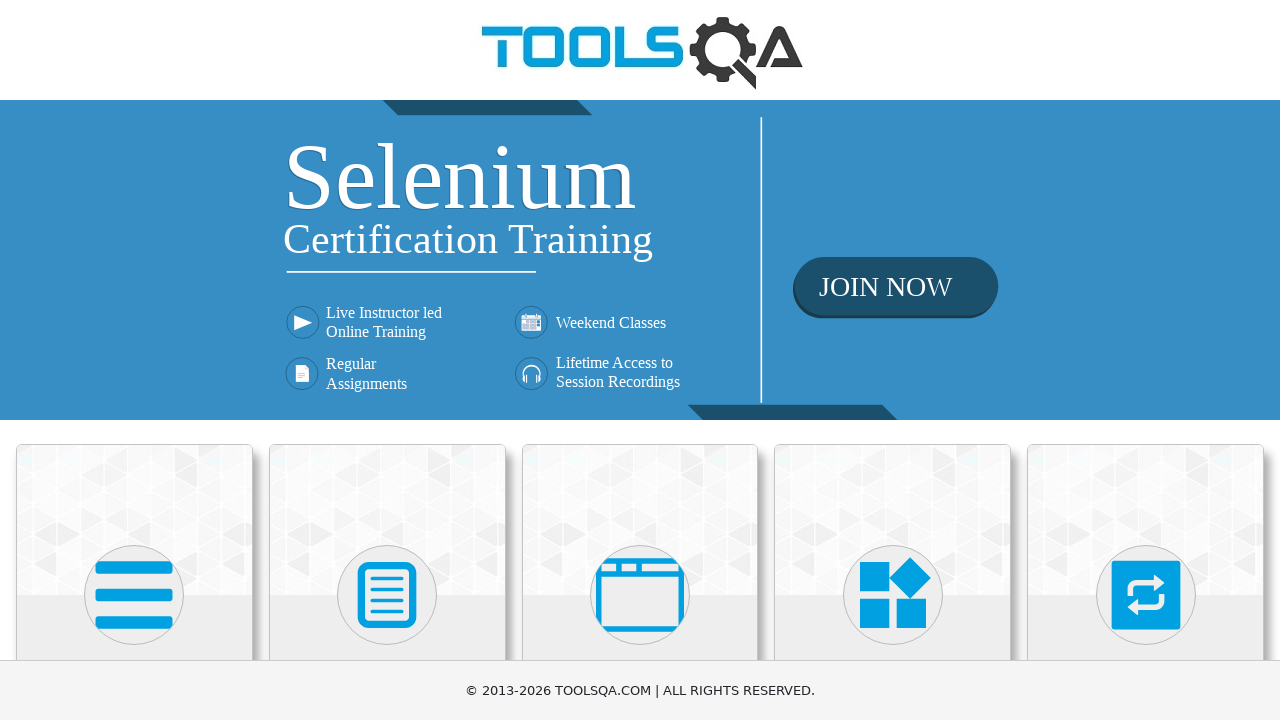

Clicked on Forms card on homepage at (387, 360) on text=Forms
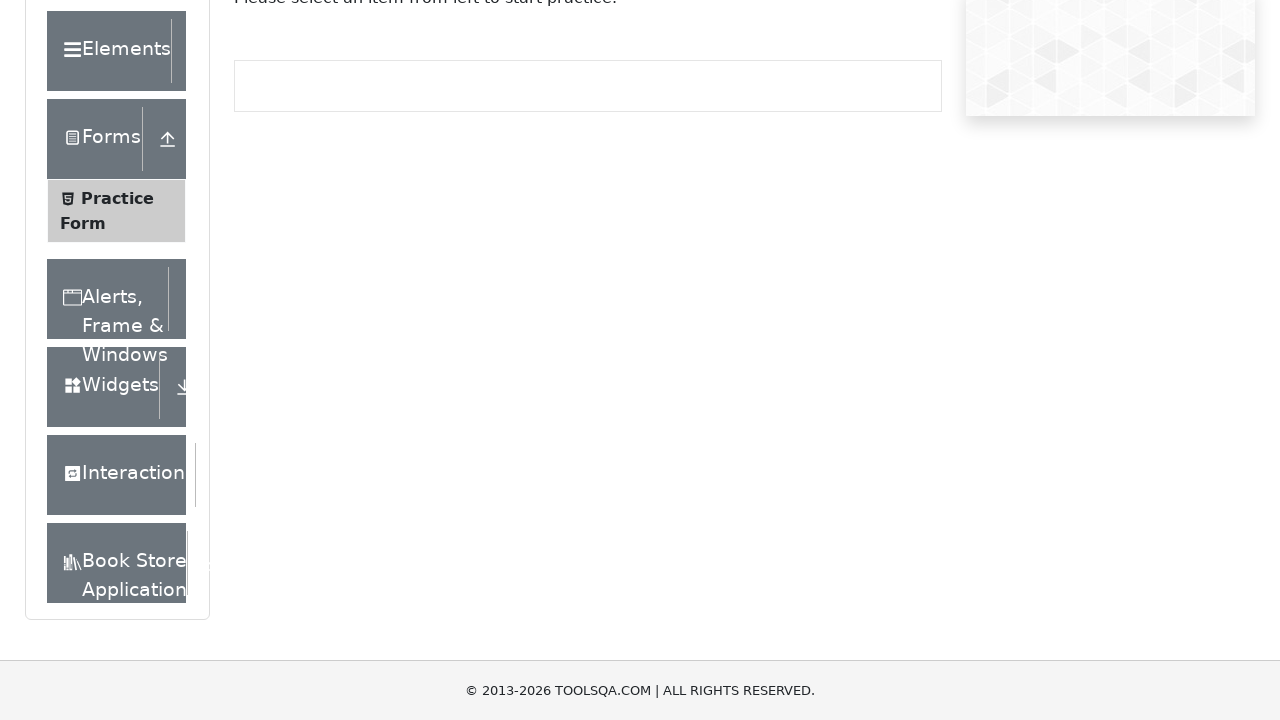

Clicked on Practice Form menu item at (117, 336) on text=Practice Form
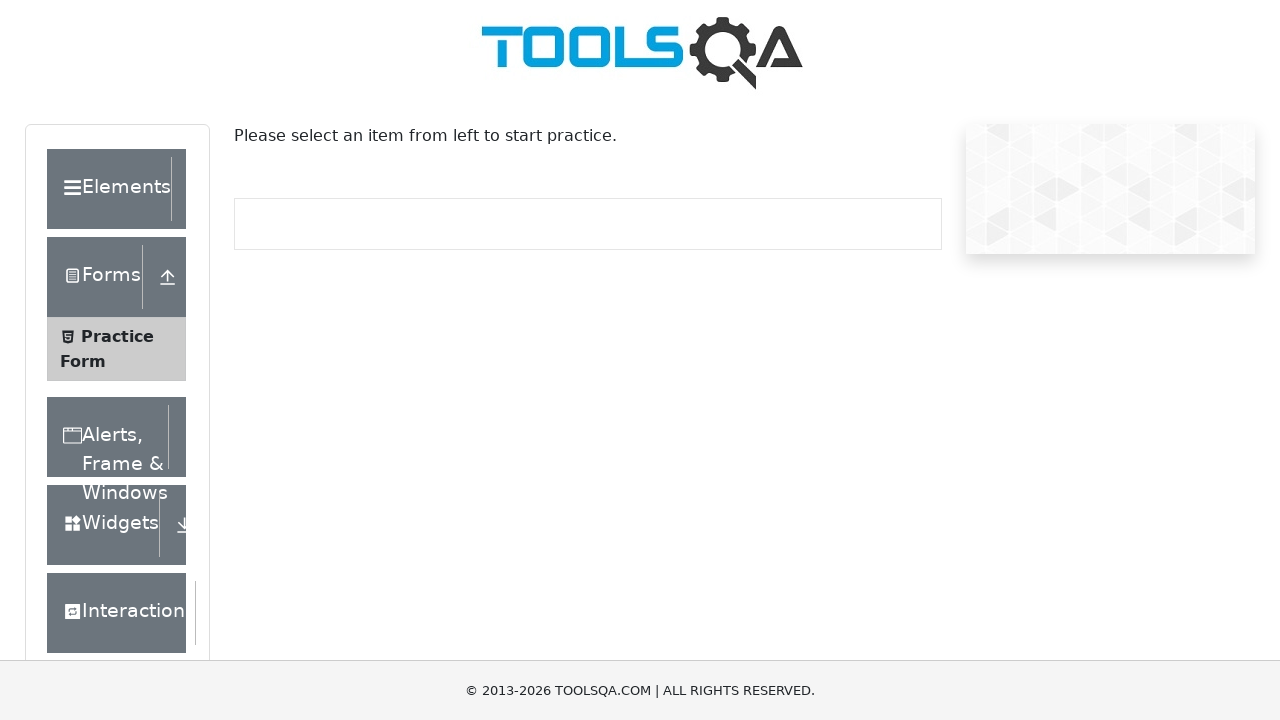

Practice form loaded and firstName field is visible
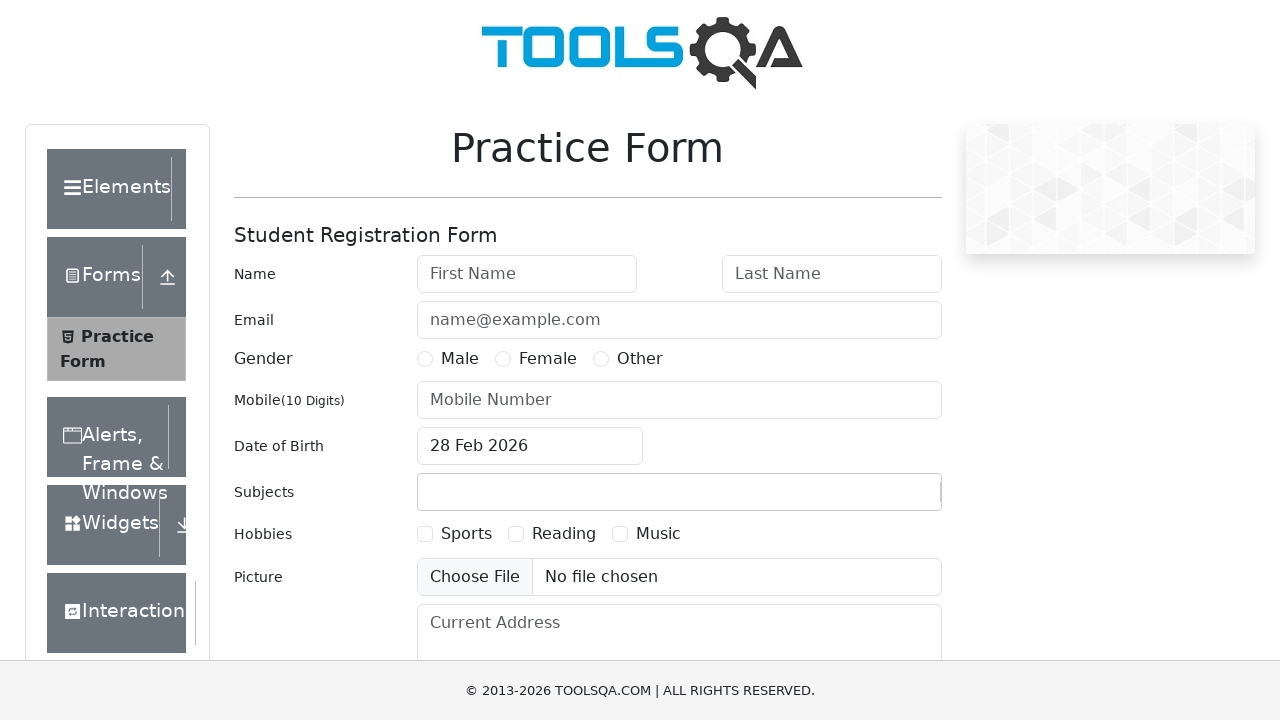

Clicked submit button without filling required fields at (885, 499) on #submit
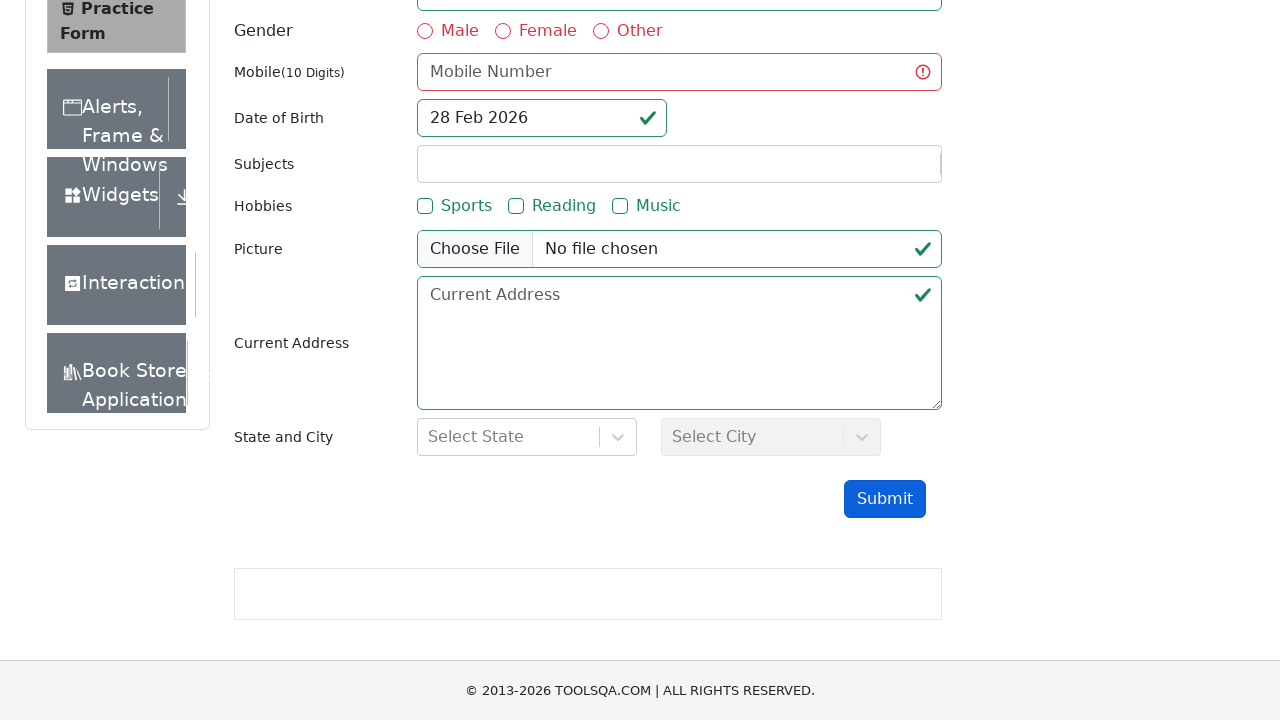

Verified that firstName field shows invalid validation state
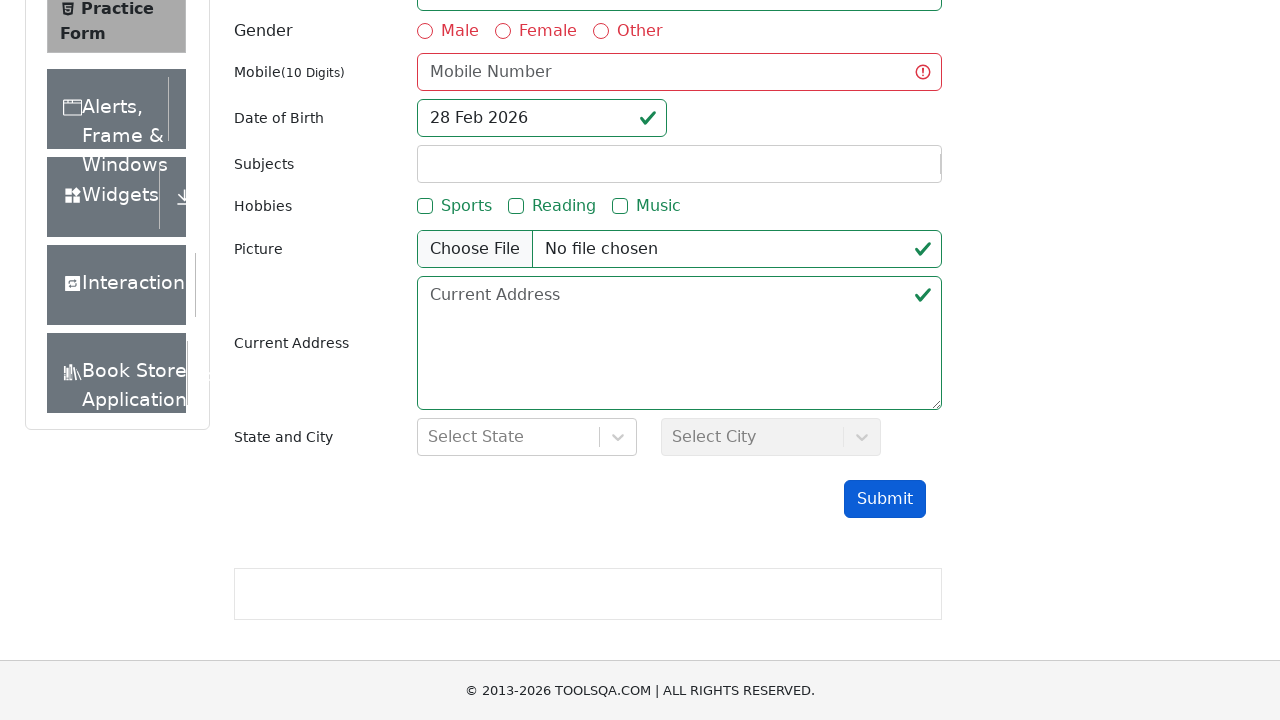

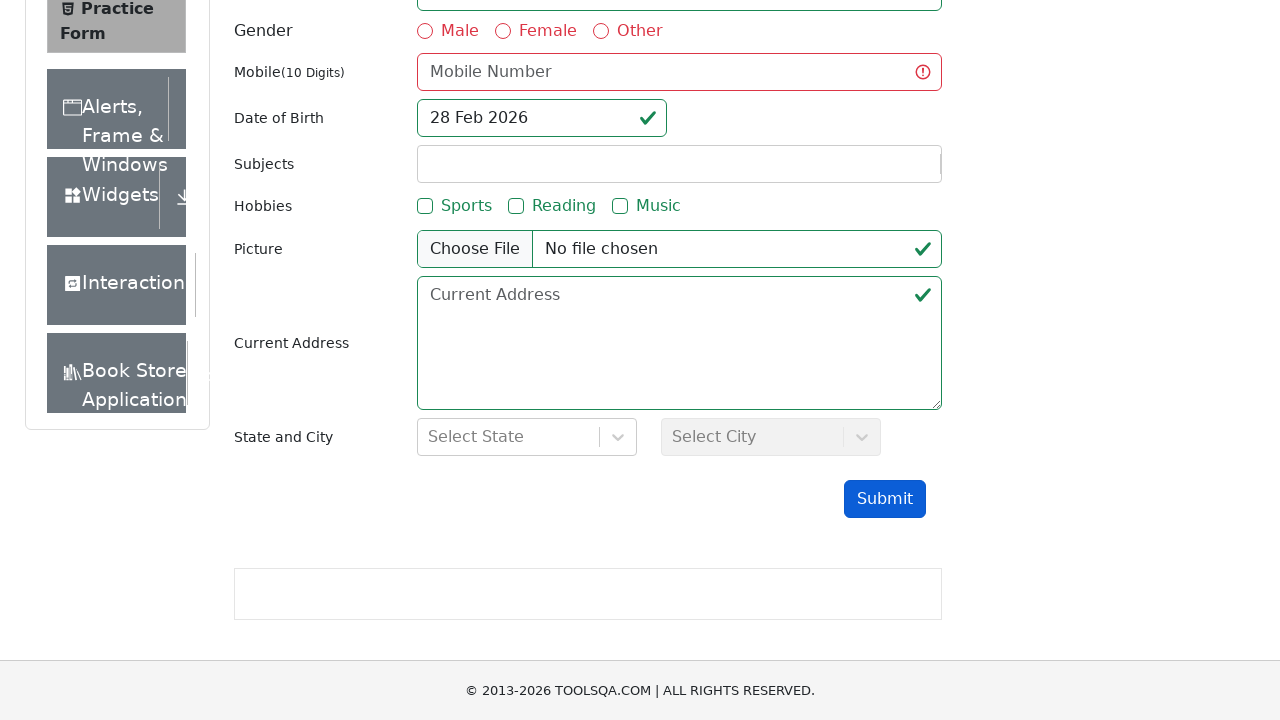